Tests autocomplete functionality by typing partial text and using keyboard navigation (arrow down keys) to select from suggestions

Starting URL: http://qaclickacademy.com/practice.php

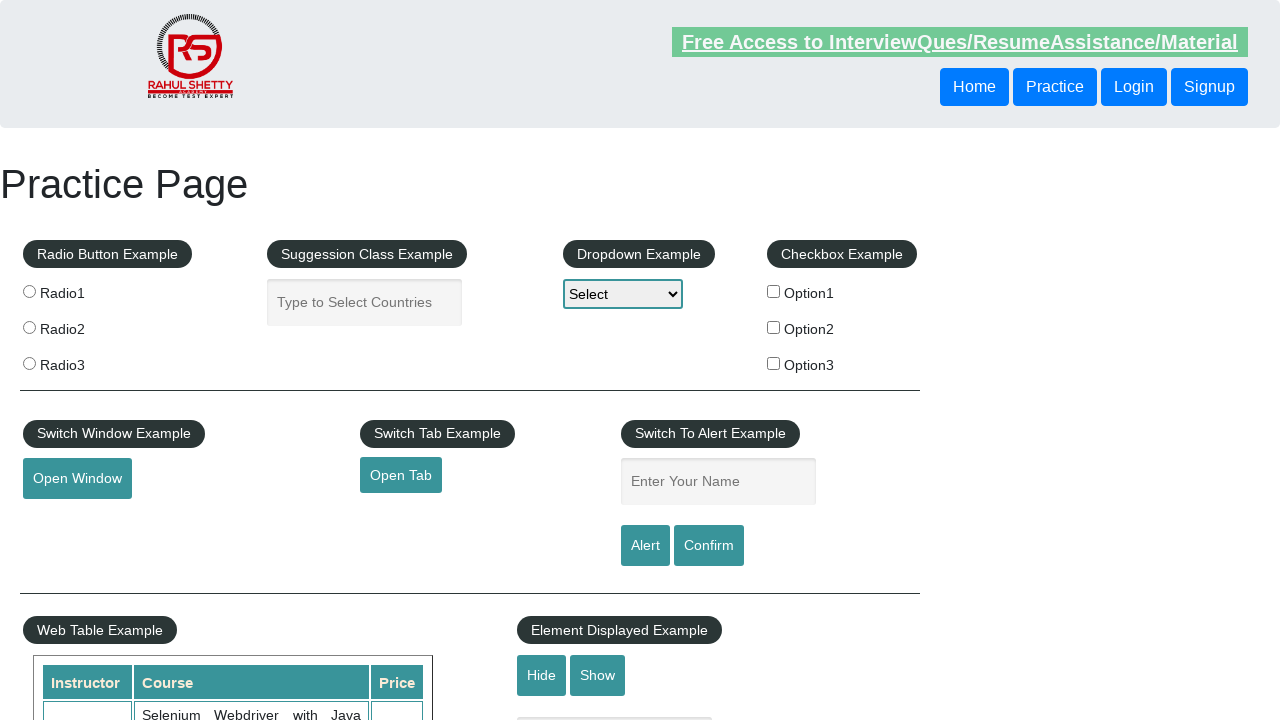

Filled autocomplete field with partial text 'ind' on #autocomplete
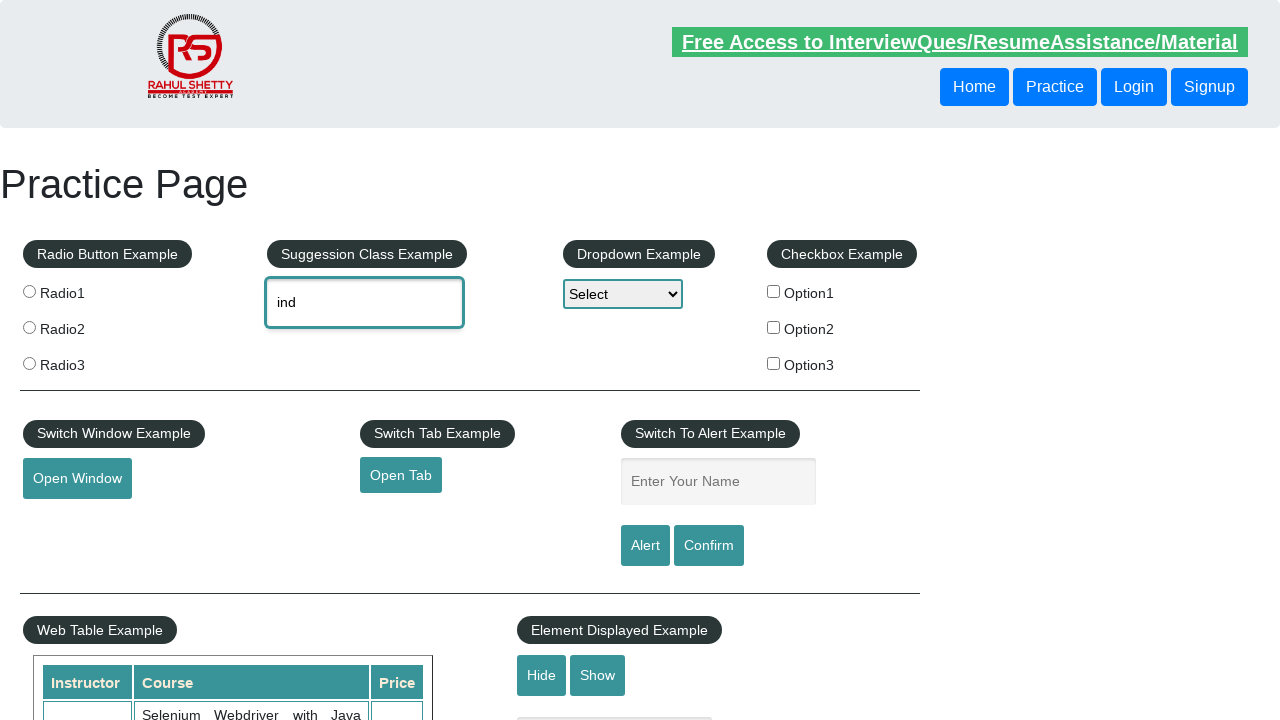

Waited 2 seconds for autocomplete suggestions to appear
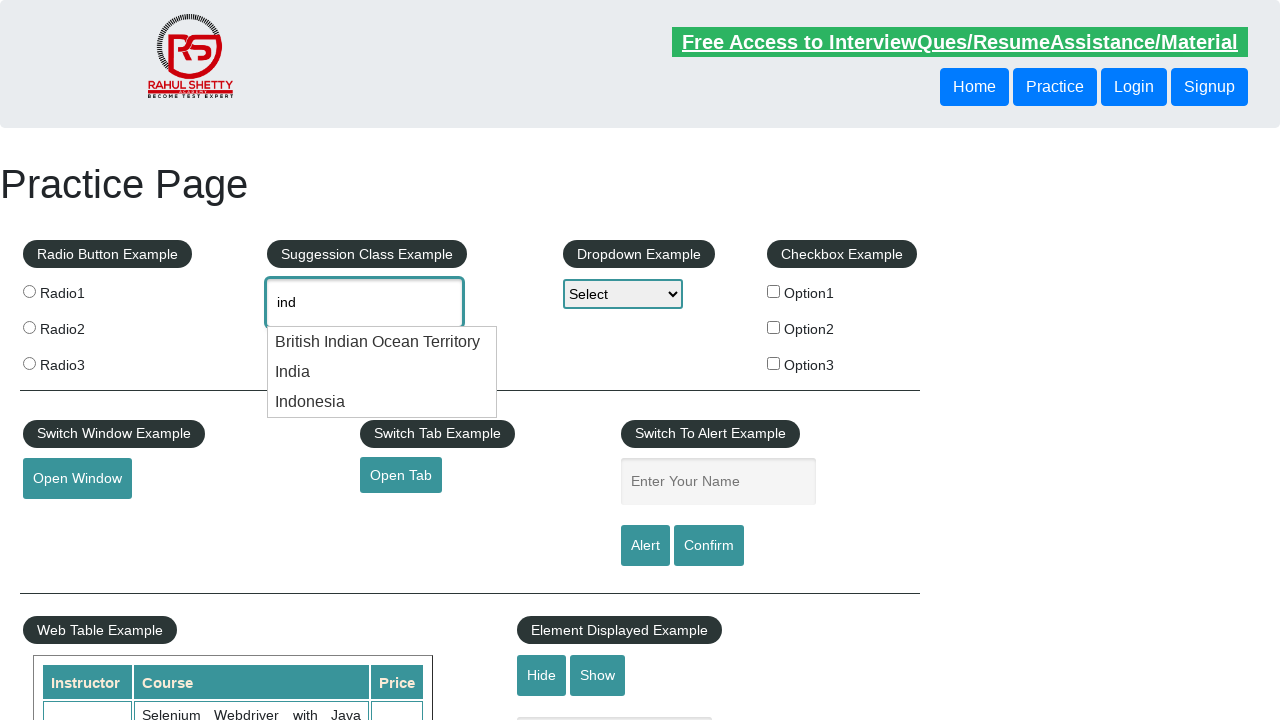

Pressed ArrowDown to navigate to first suggestion on #autocomplete
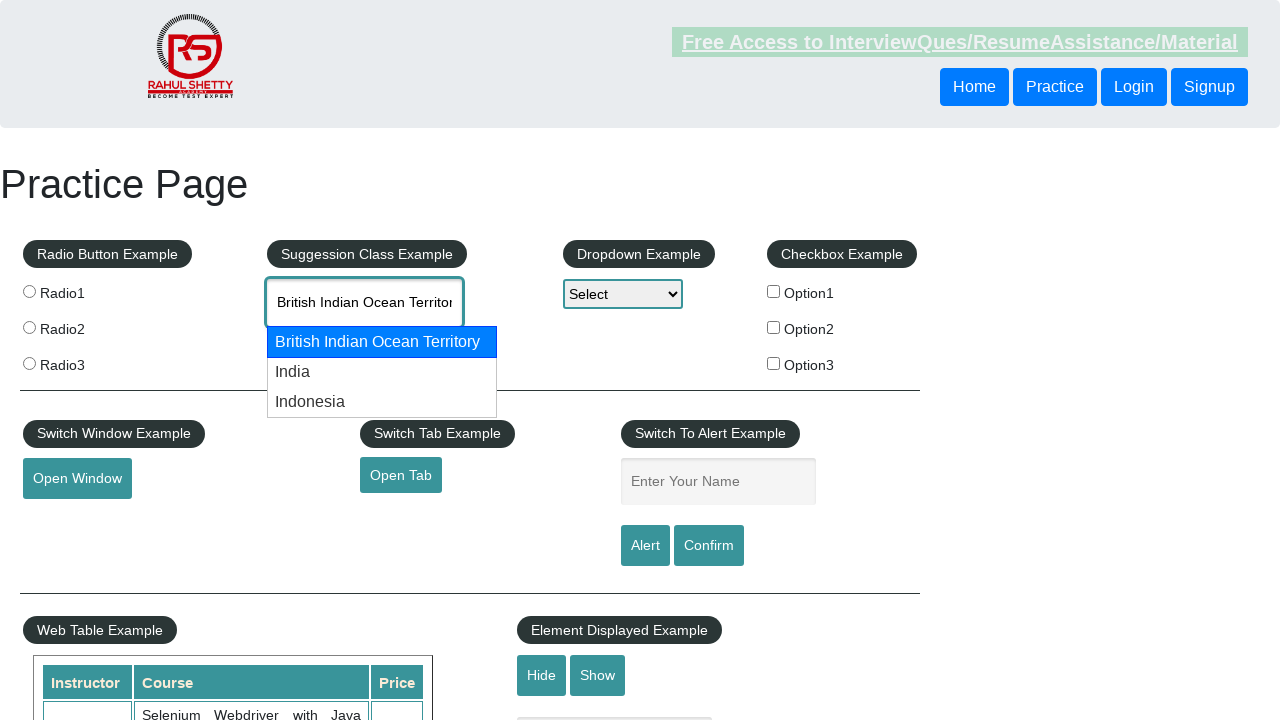

Pressed ArrowDown to navigate to second suggestion on #autocomplete
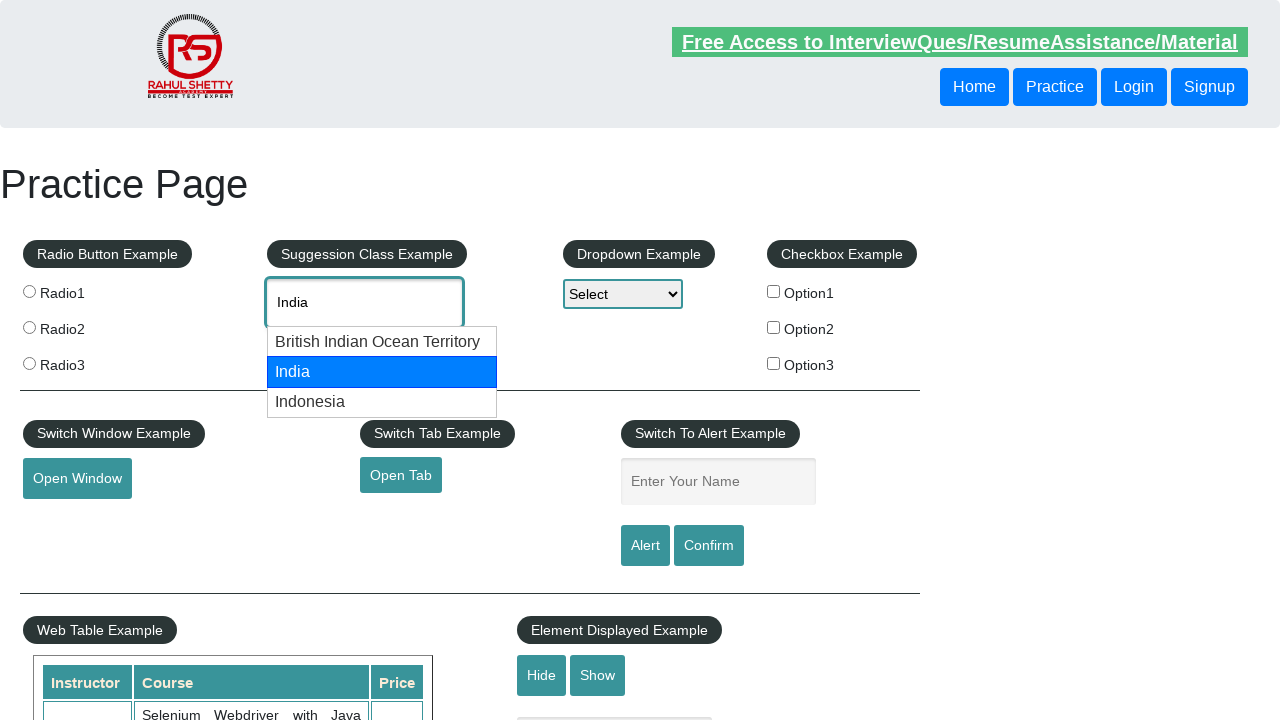

Retrieved autocomplete field value: 'None'
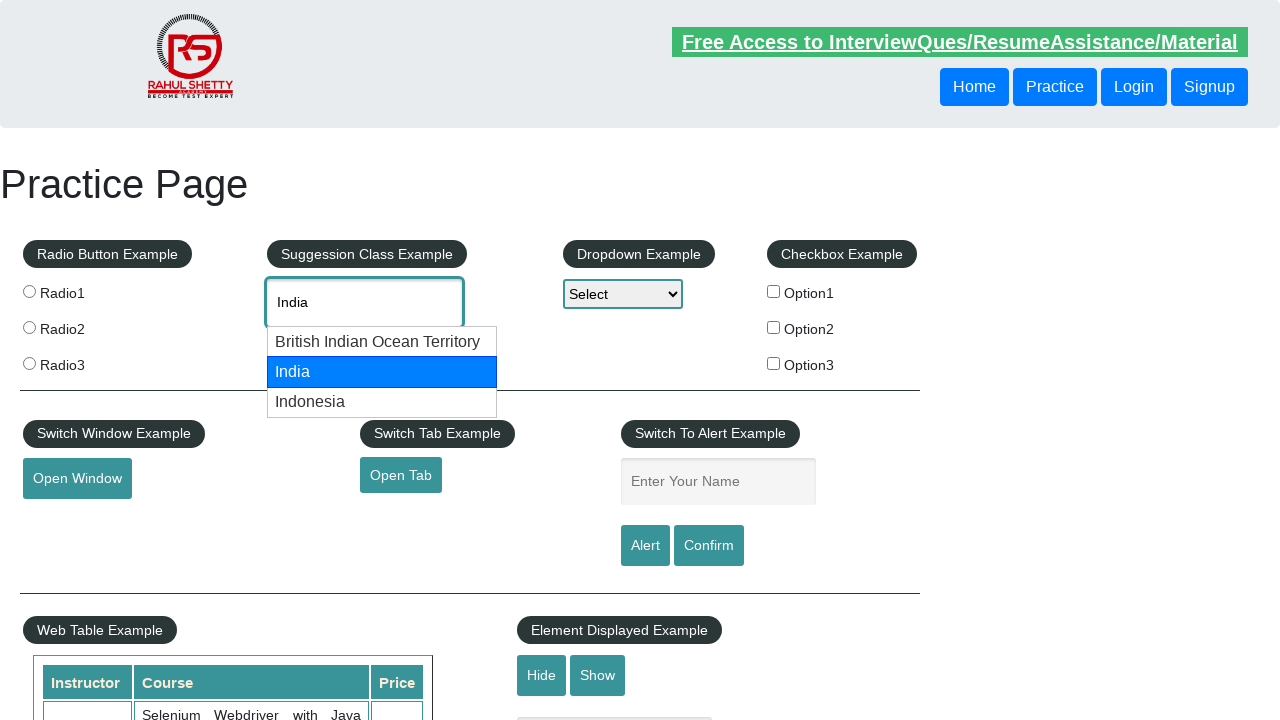

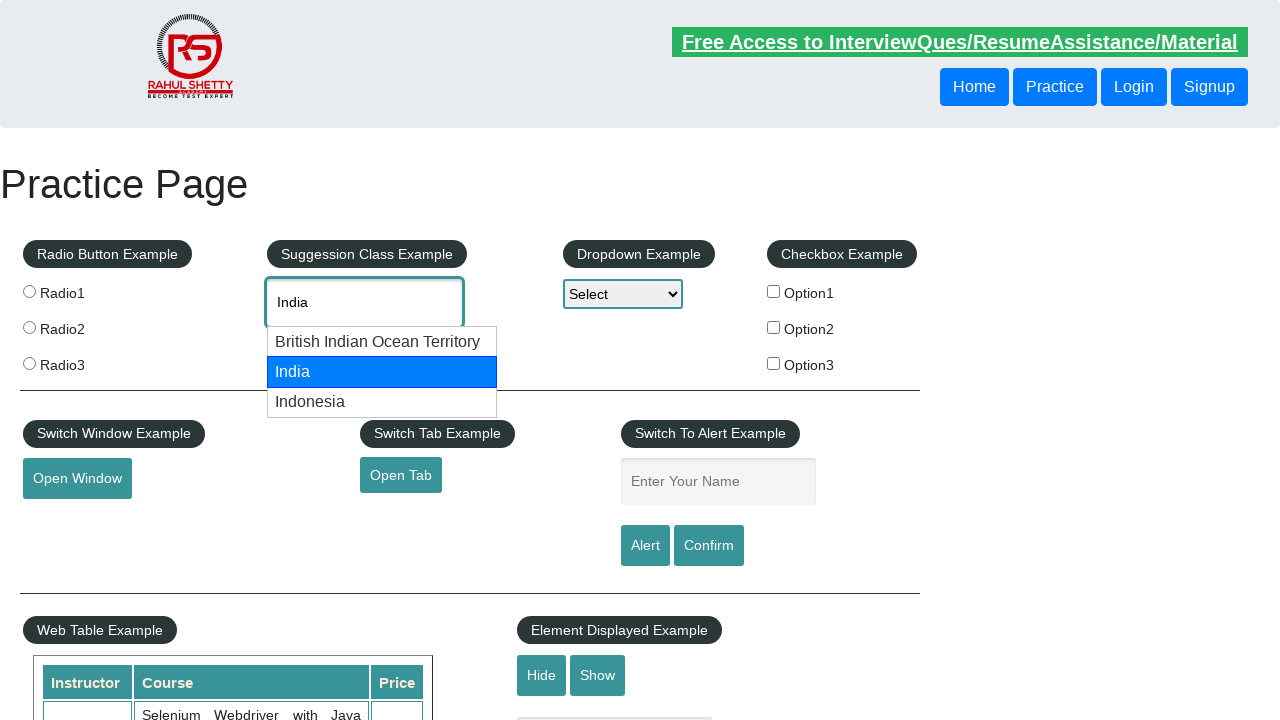